Tests an autocomplete/autosuggest dropdown by typing a partial country name, selecting "India" from the suggestions, and verifying the selection was made correctly

Starting URL: https://rahulshettyacademy.com/dropdownsPractise/

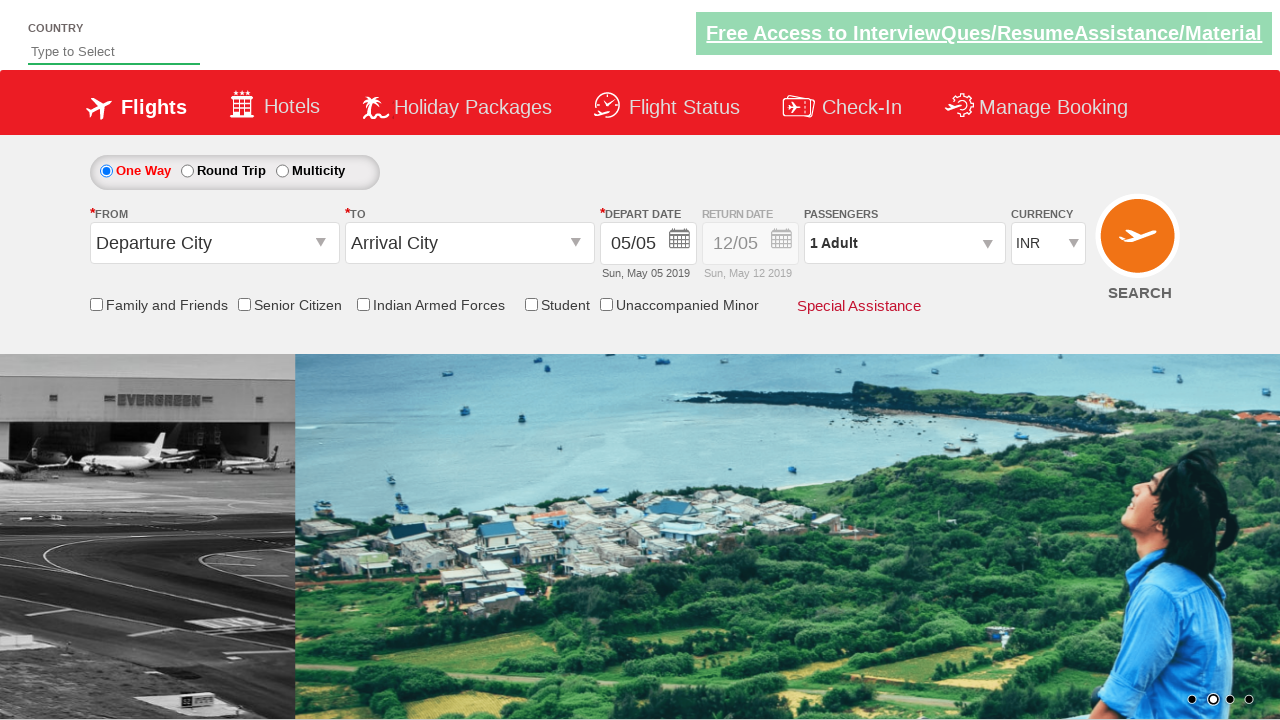

Typed 'ind' in autosuggest field to trigger dropdown on #autosuggest
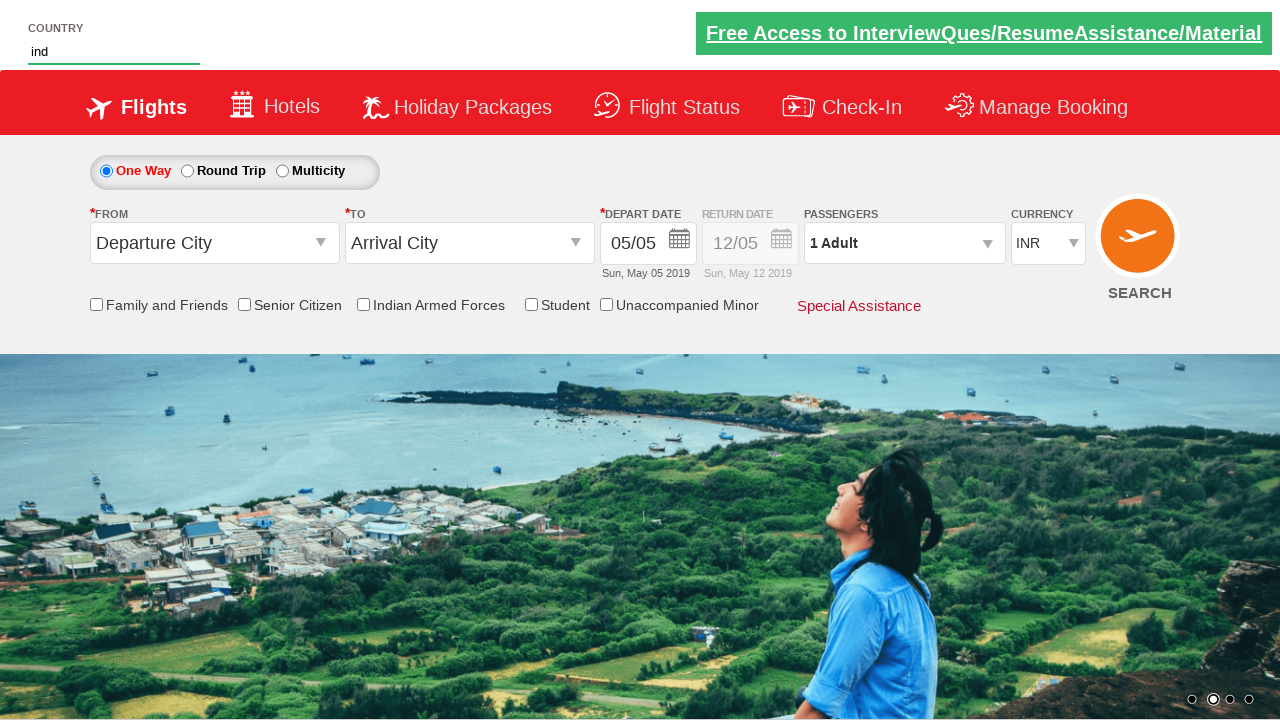

Autocomplete suggestions dropdown appeared
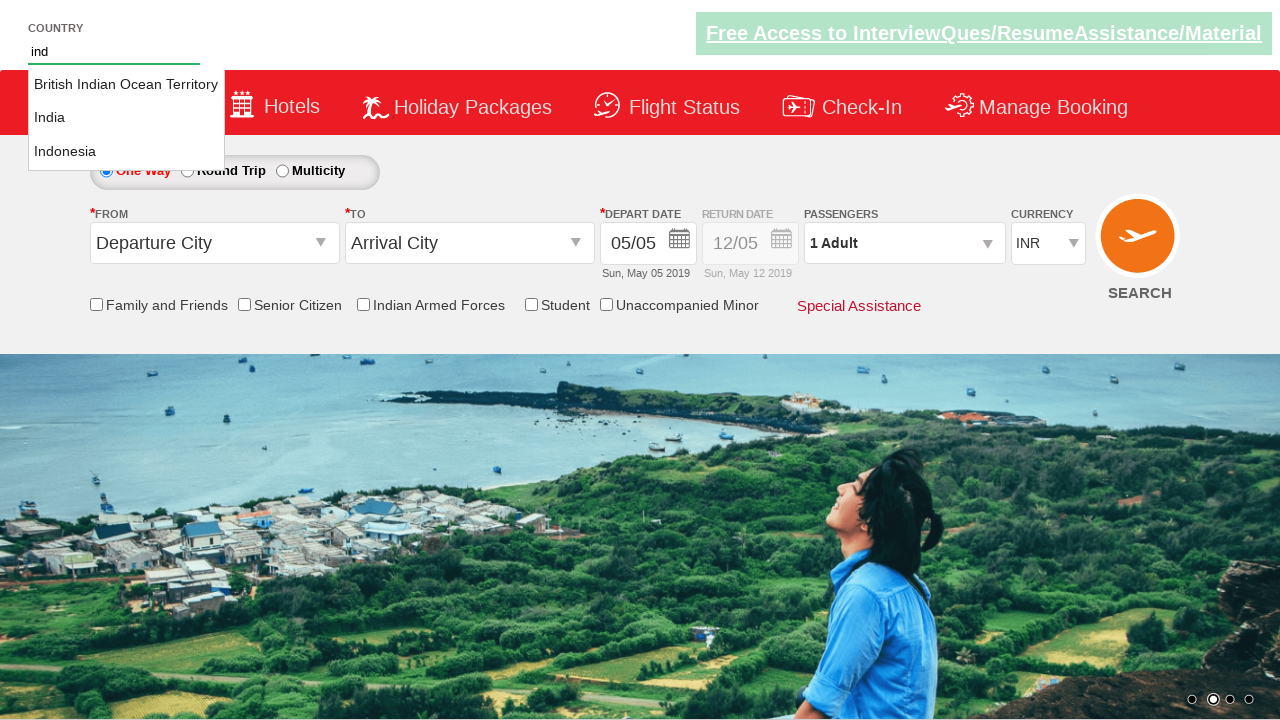

Found 3 country suggestions in dropdown
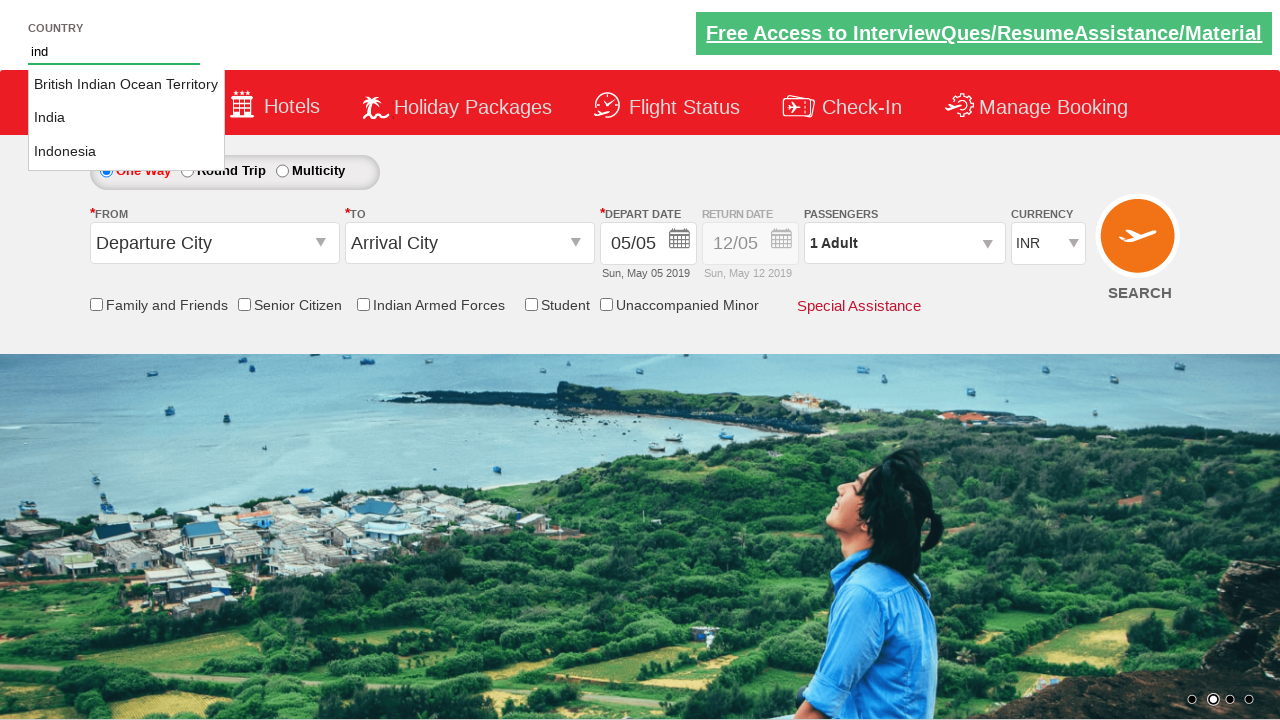

Selected 'India' from autosuggest dropdown at (126, 118) on li.ui-menu-item a >> nth=1
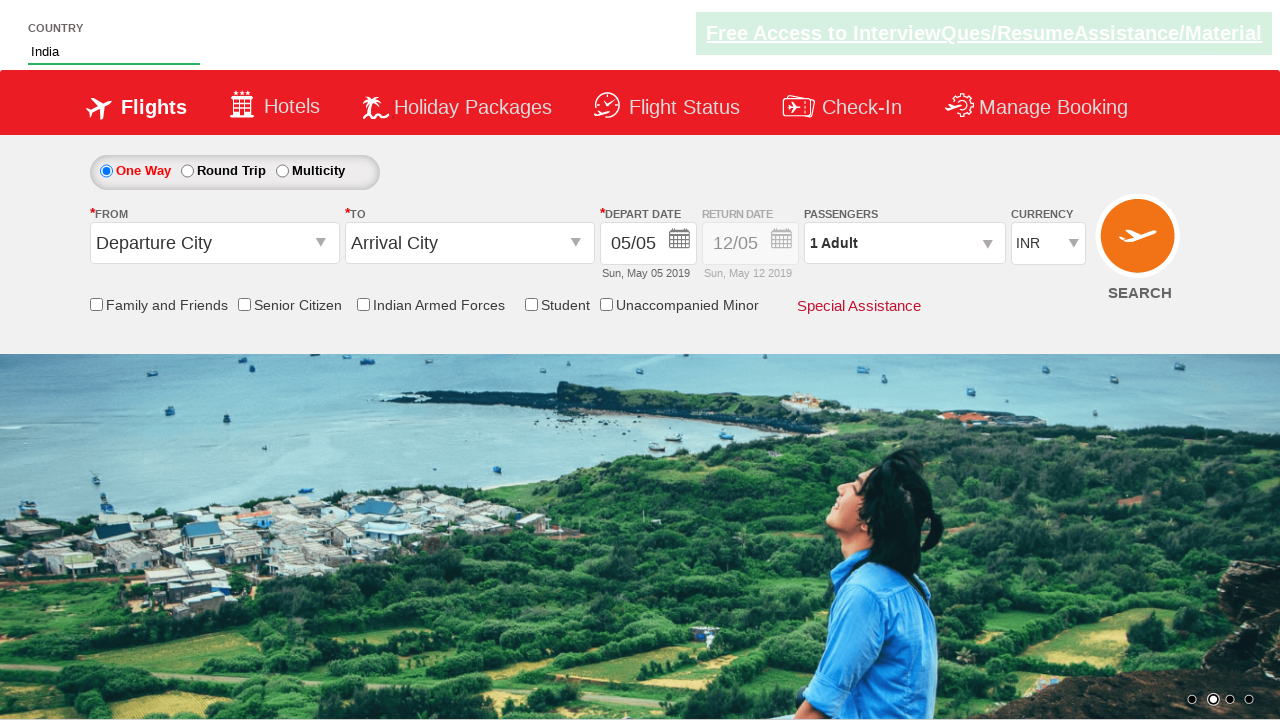

Verified that 'India' was successfully selected in autosuggest field
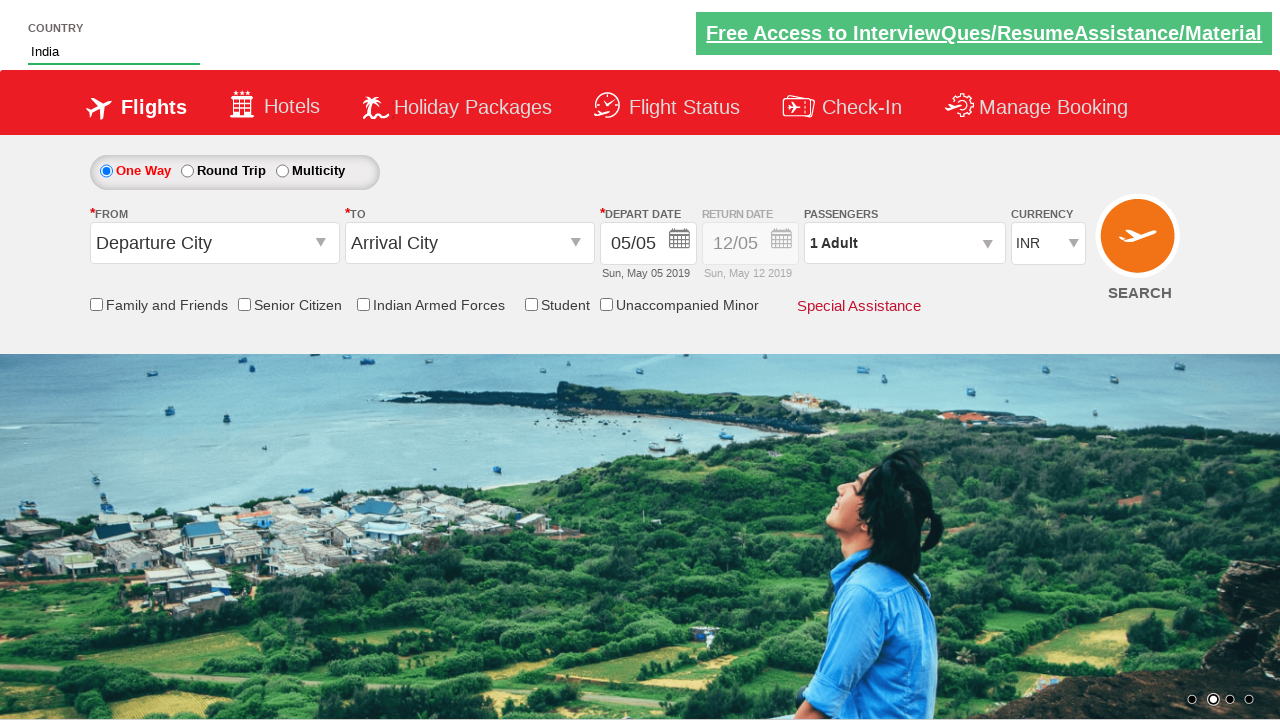

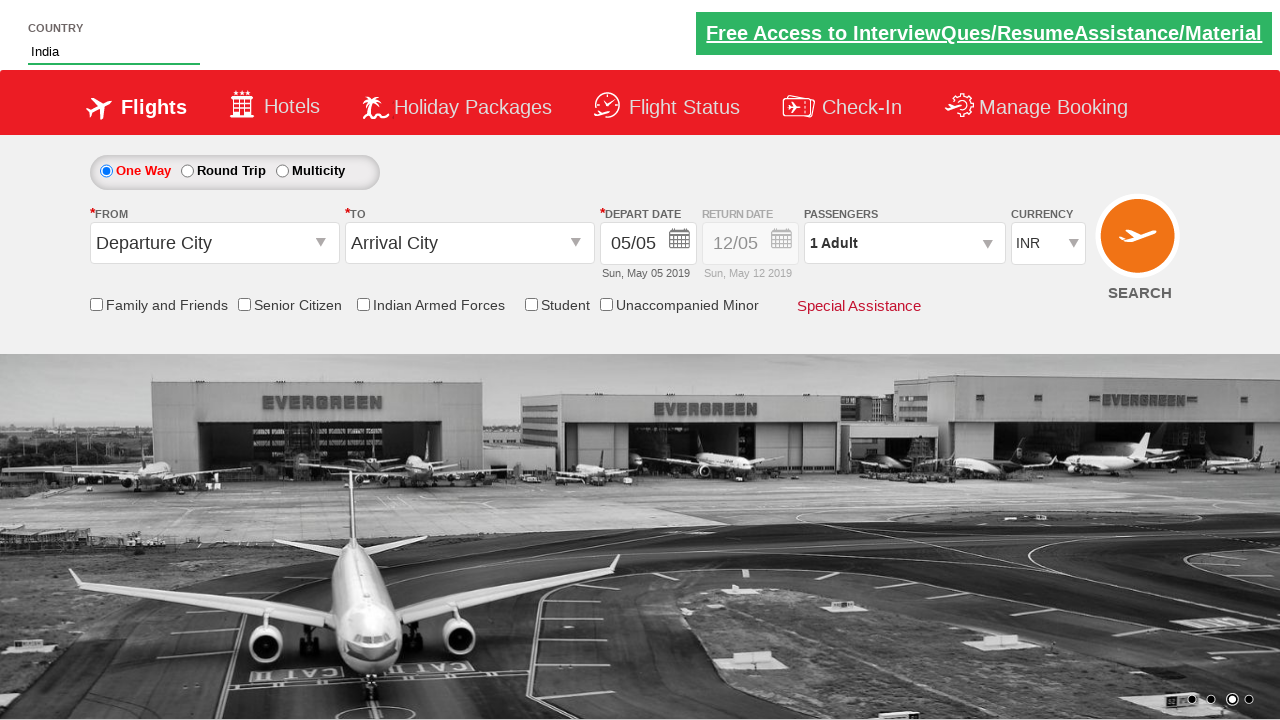